Tests popup window functionality by clicking a link to open a new window

Starting URL: https://omayo.blogspot.com/

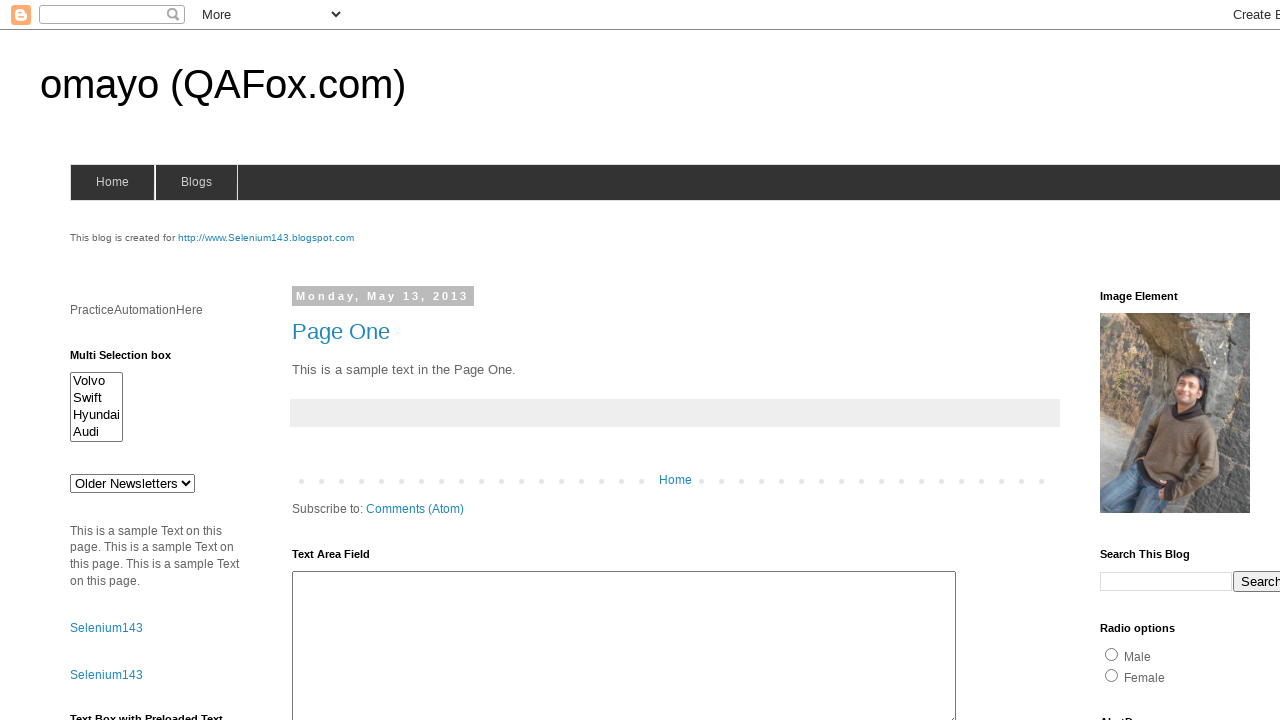

Clicked link to open a popup window at (132, 360) on a:text('Open a popup window')
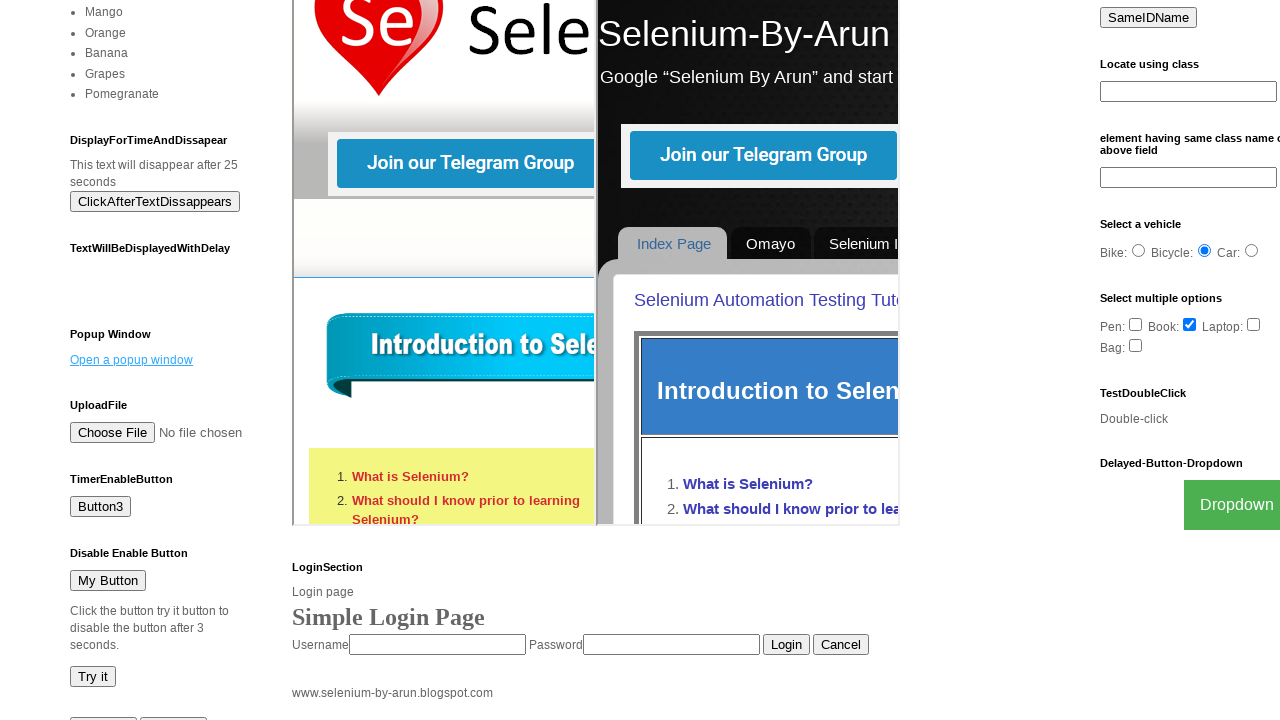

Waited for popup window to open
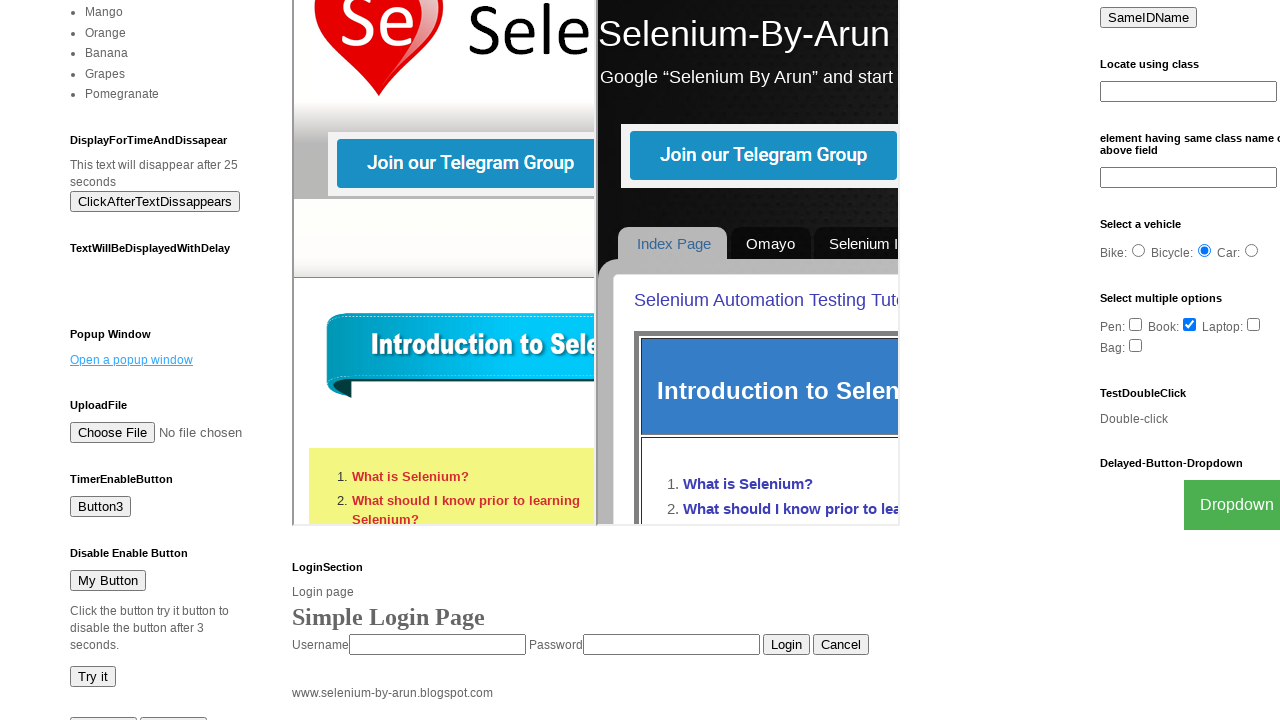

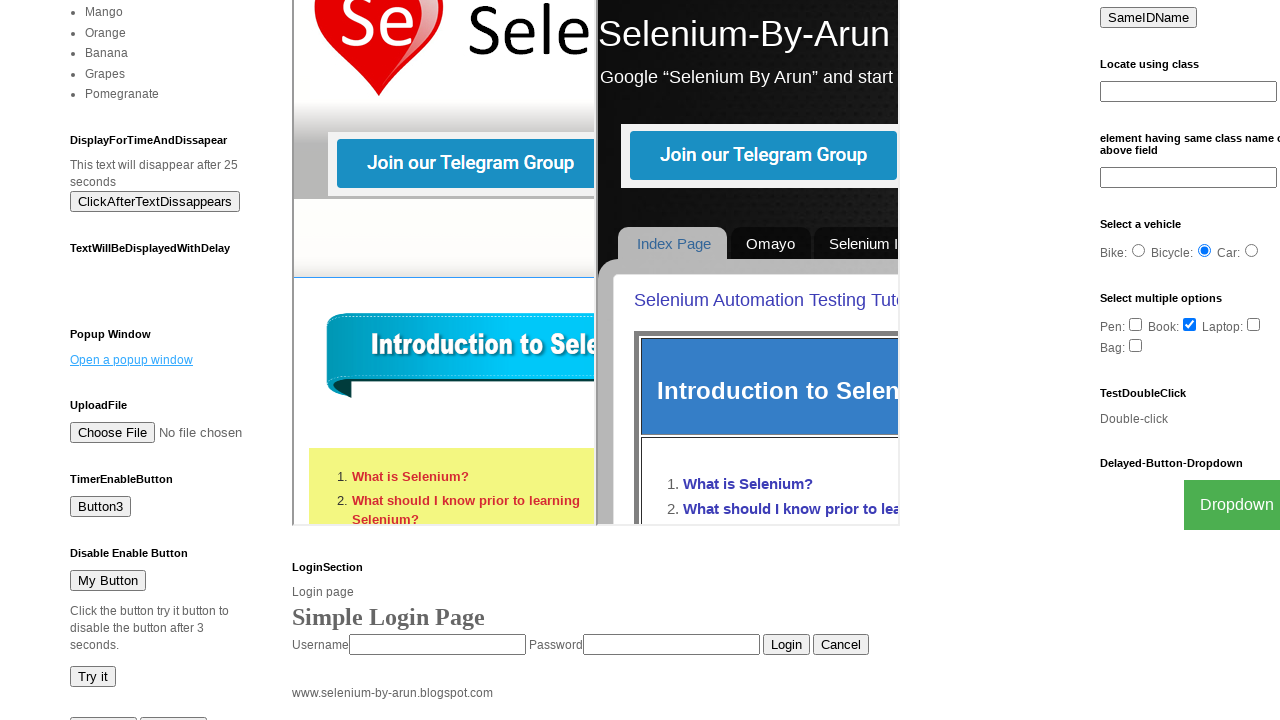